Navigates to the Zoopla UK homepage and maximizes the browser window

Starting URL: https://www.zoopla.co.uk

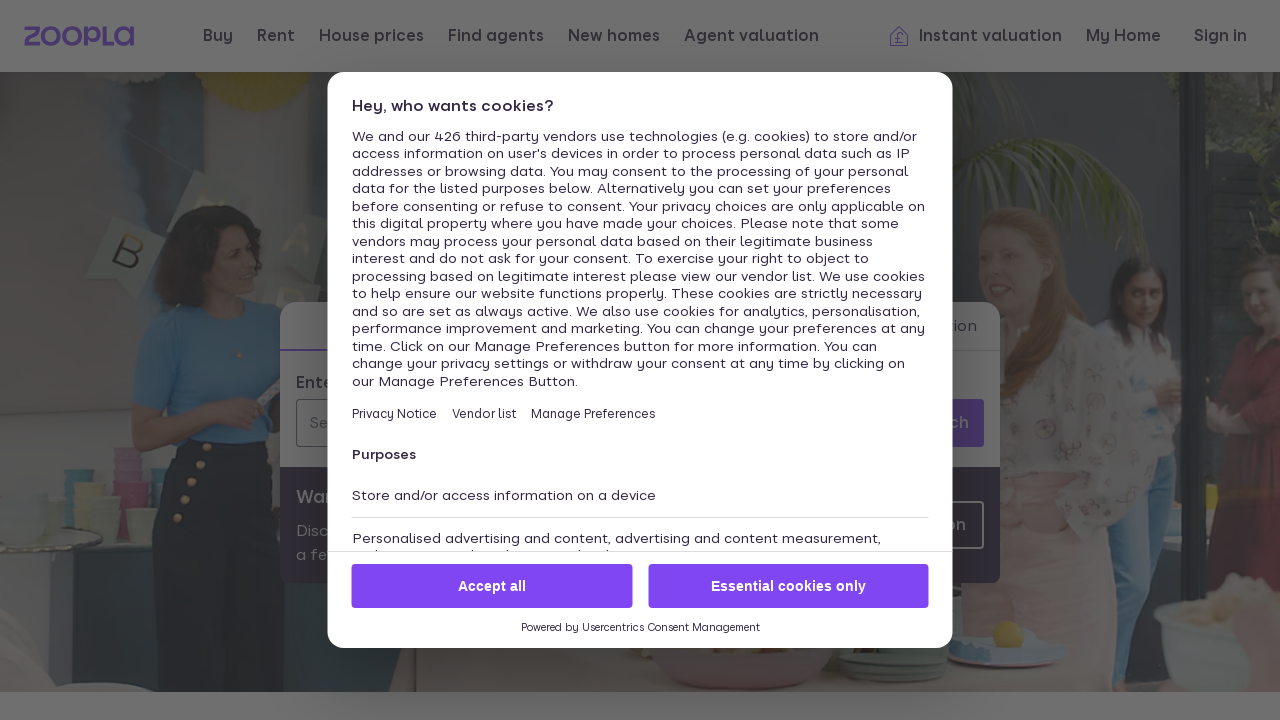

Waited for Zoopla UK homepage to load completely (networkidle)
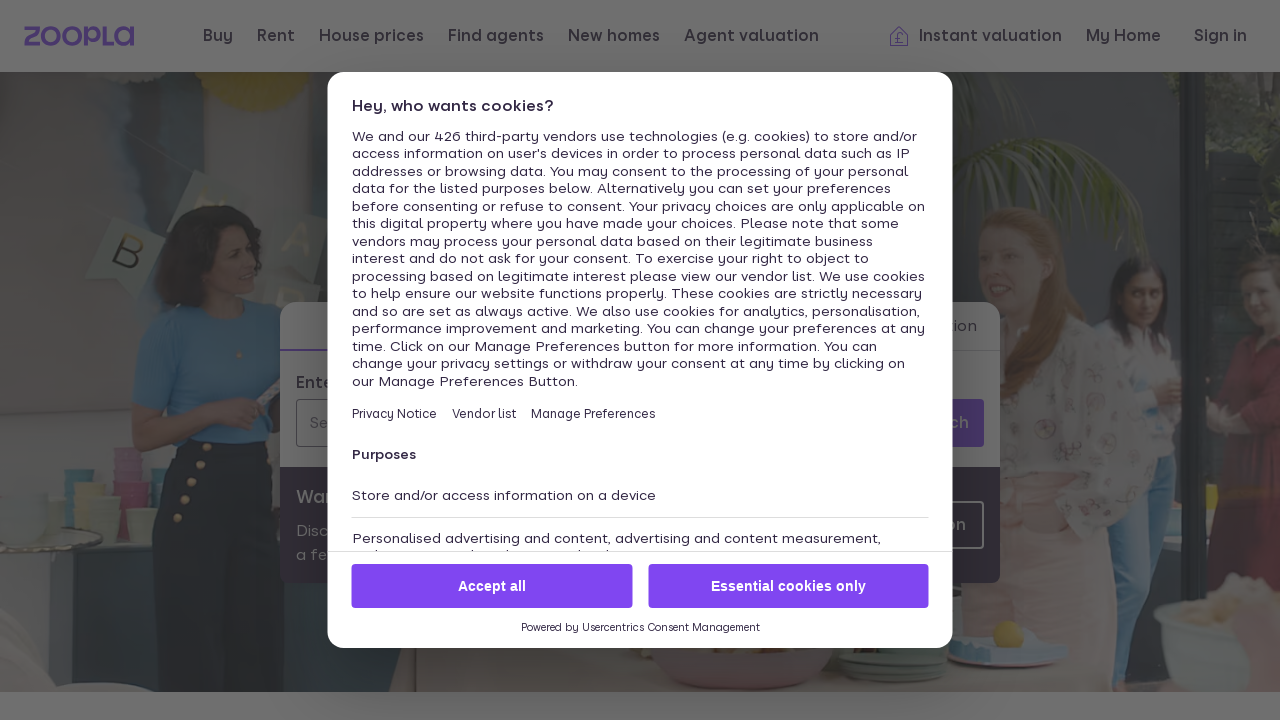

Maximized browser window to 1920x1080
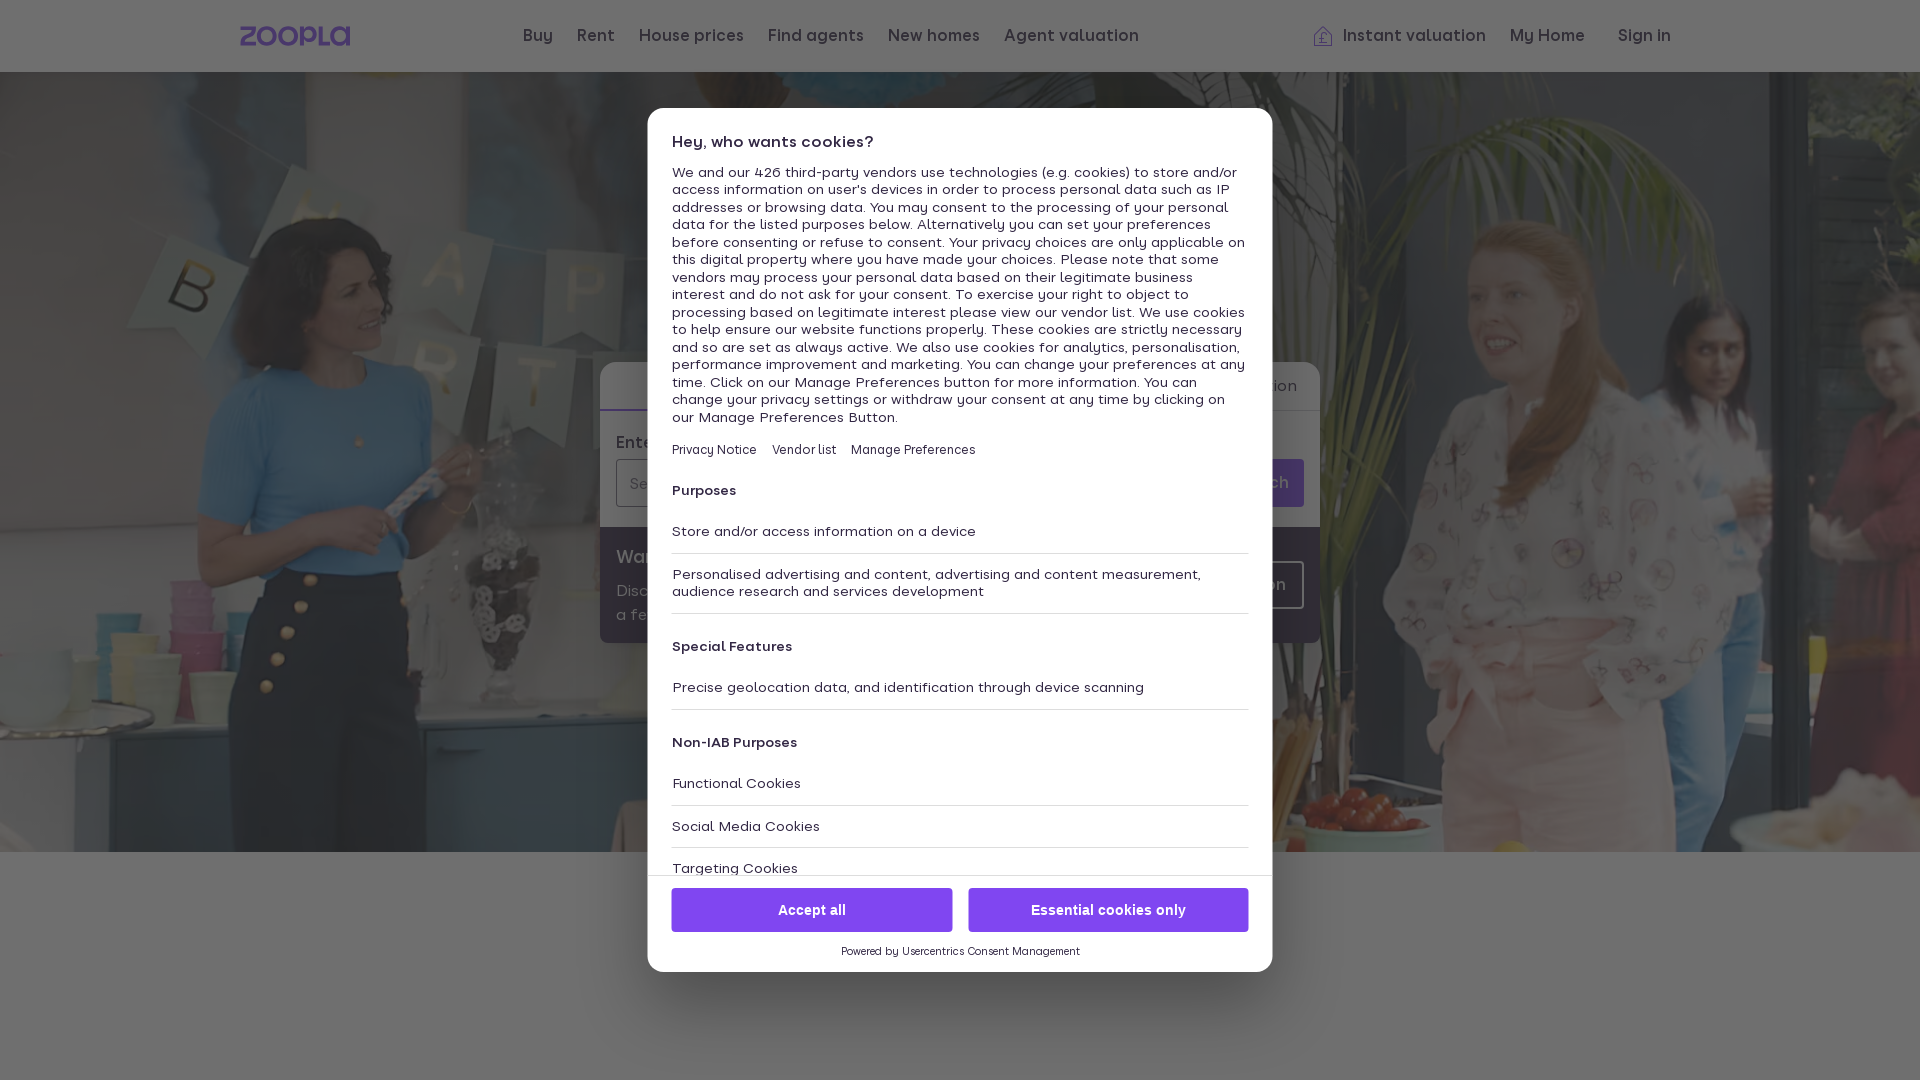

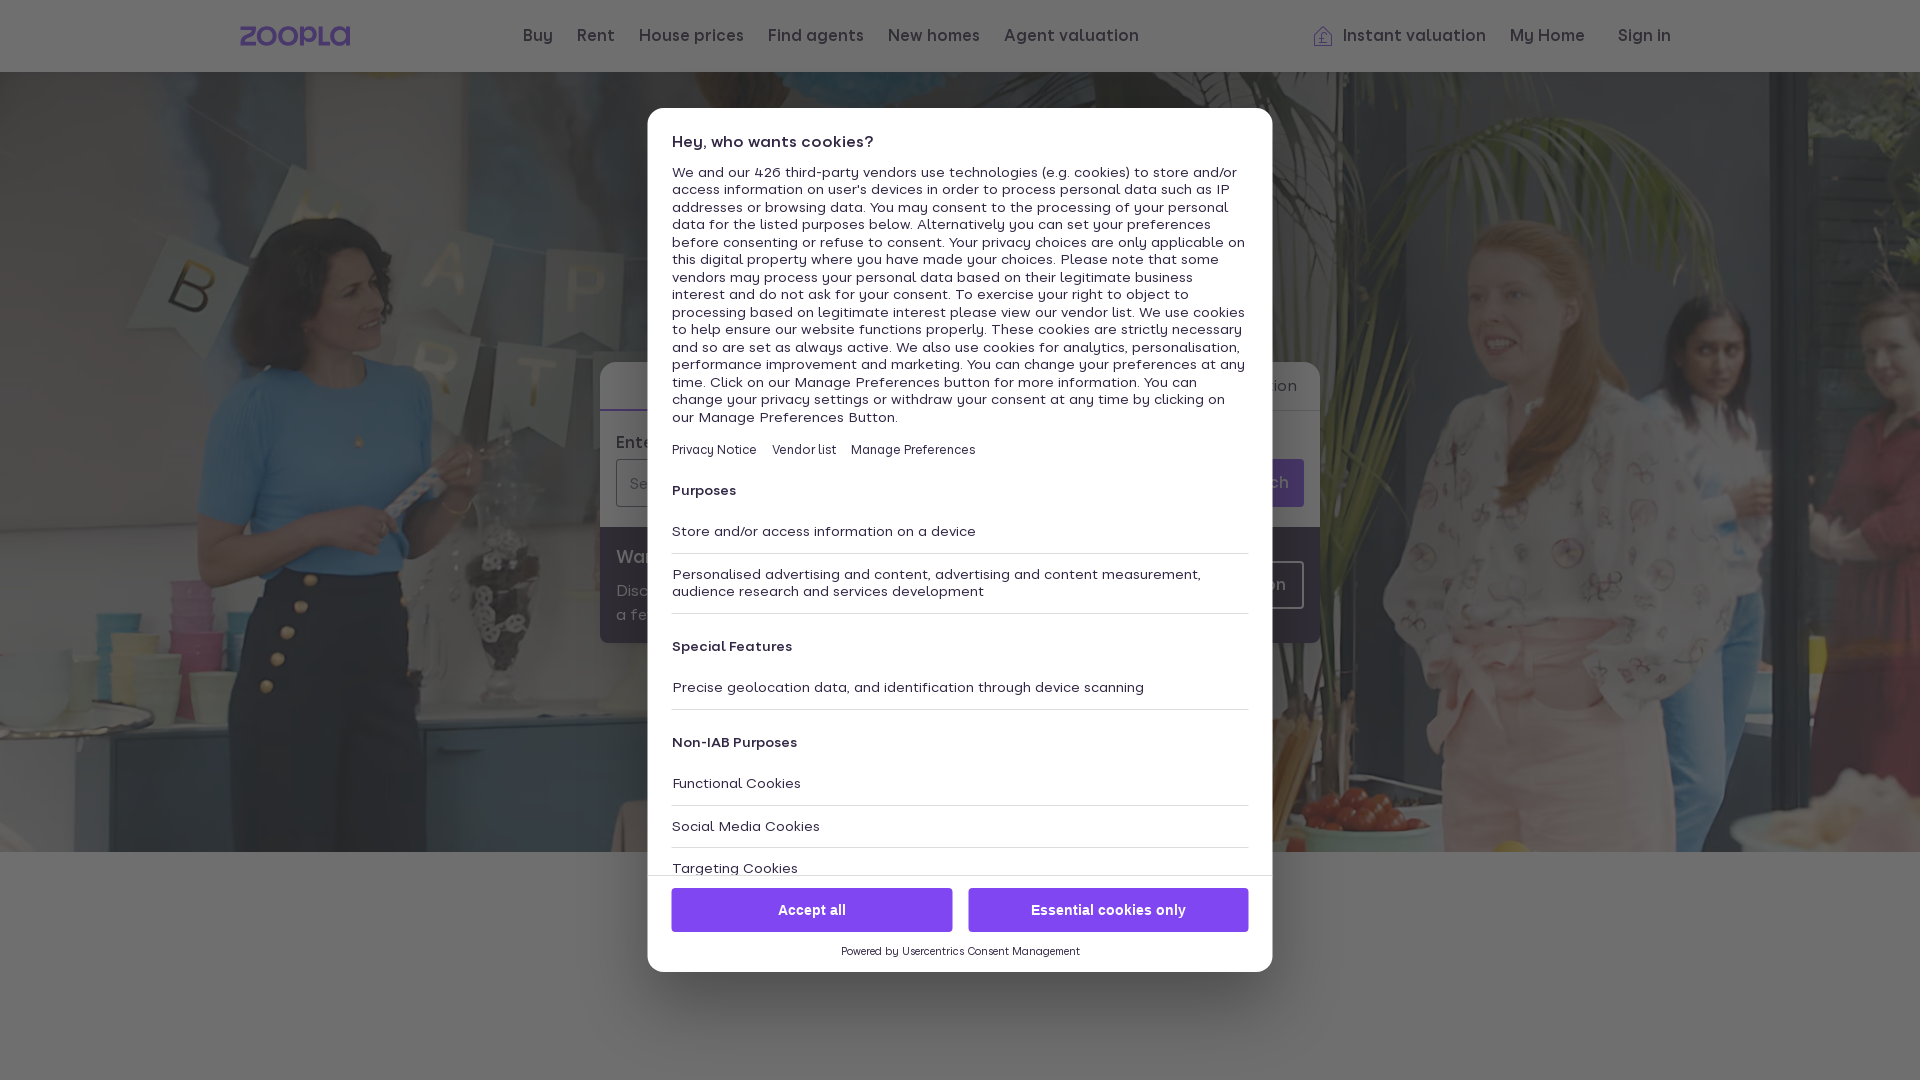